Tests element visibility behavior by clicking a button and waiting for an element to become invisible

Starting URL: https://leafground.com/waits.xhtml

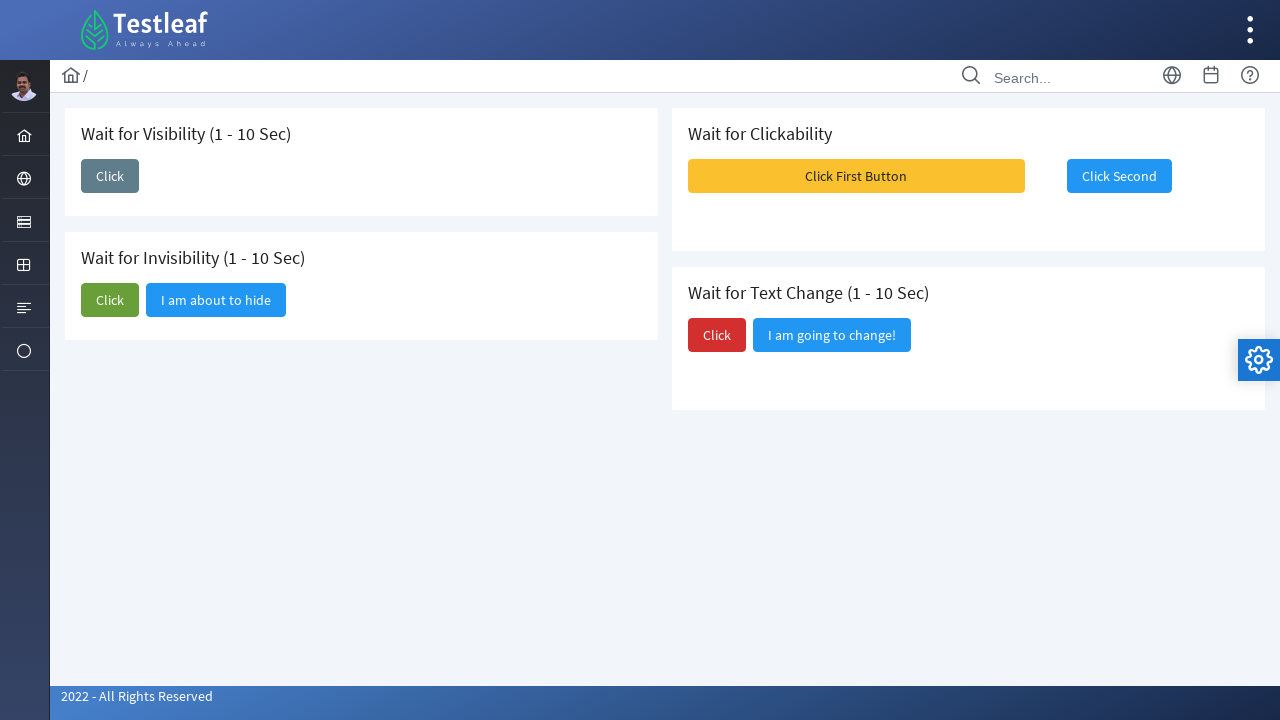

Clicked the button to trigger element hiding at (110, 300) on xpath=(//span[text()='Click'])[2]
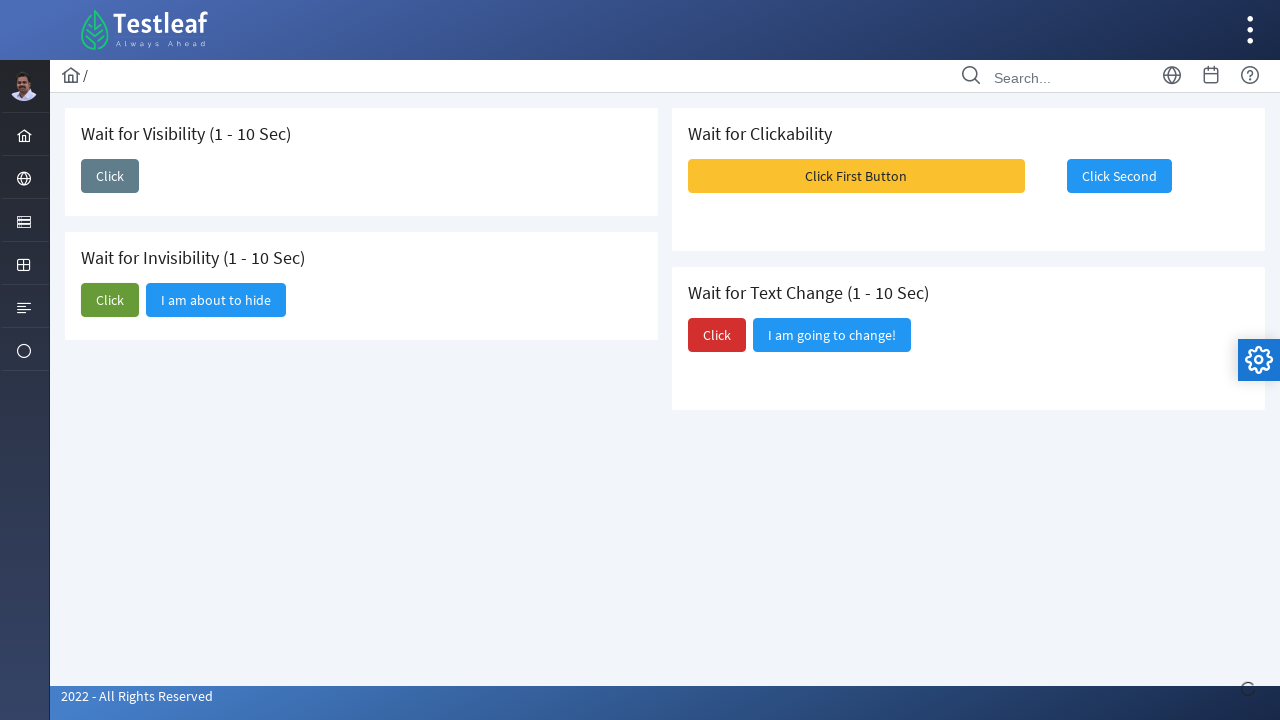

Element became invisible after clicking button
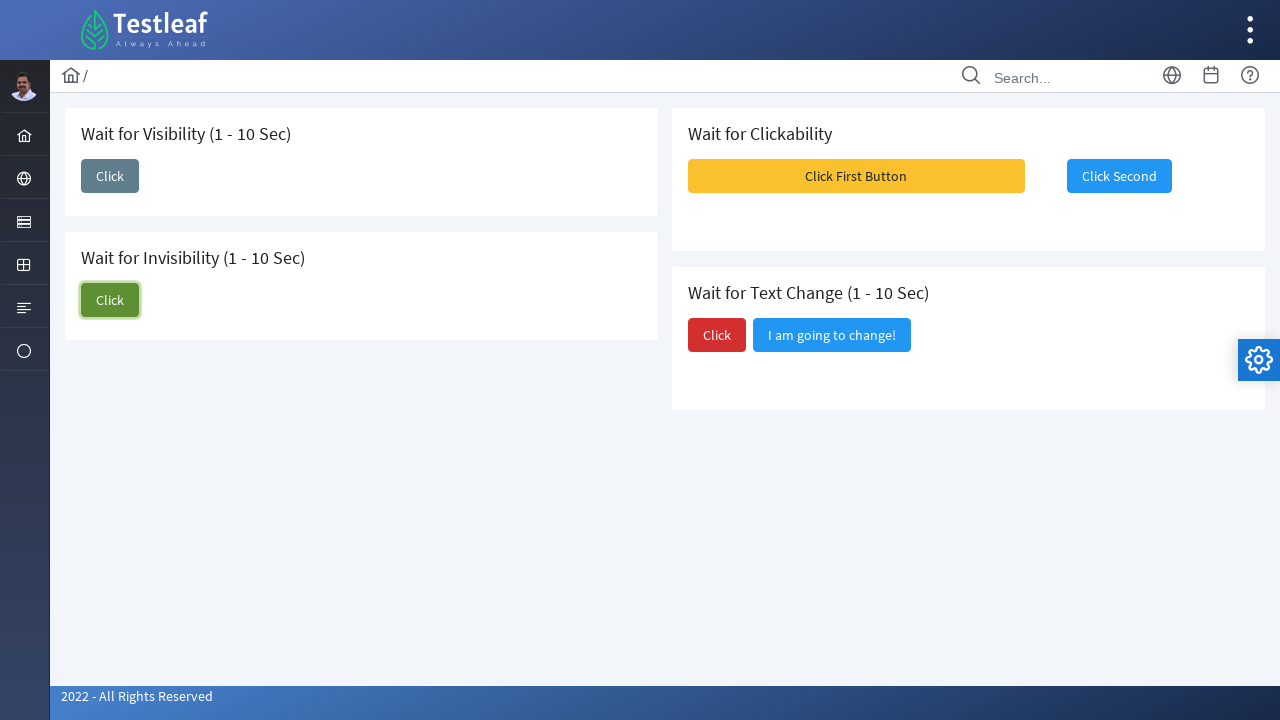

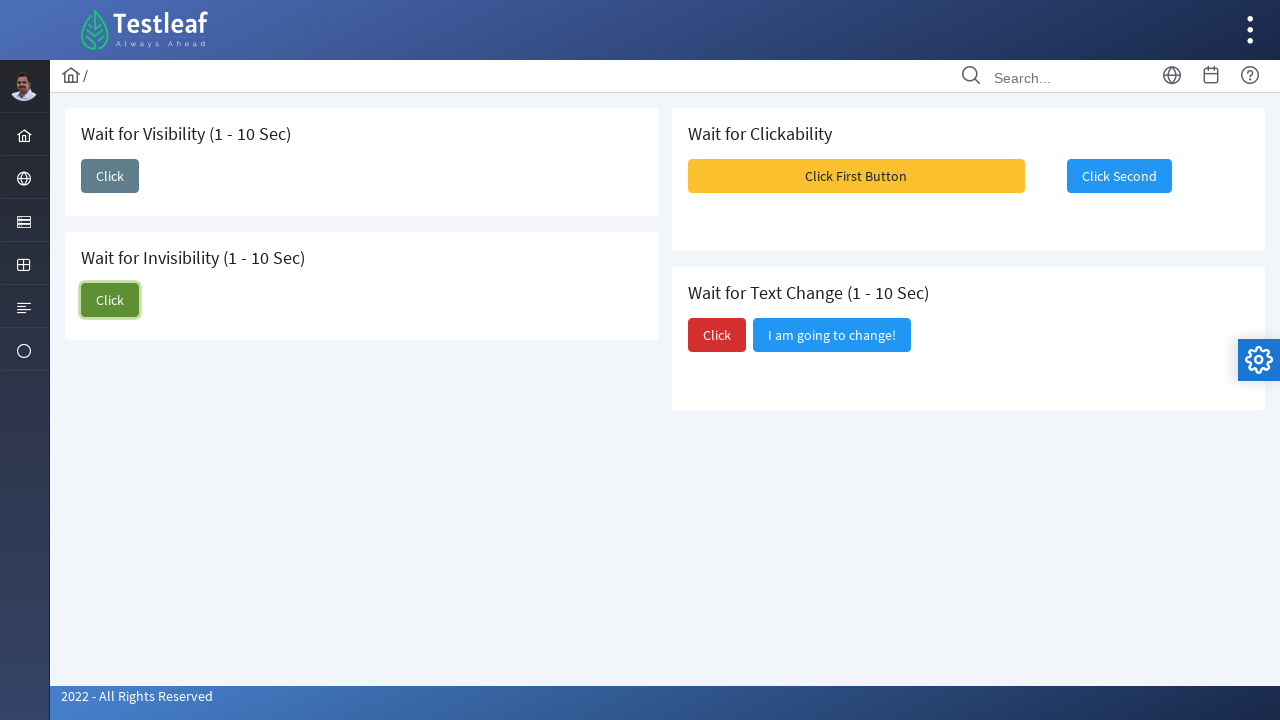